Tests banking application by logging in as a customer, making deposits and withdrawals using Fibonacci numbers, and verifying the balance becomes zero

Starting URL: https://www.globalsqa.com/angularJs-protractor/BankingProject/#/login

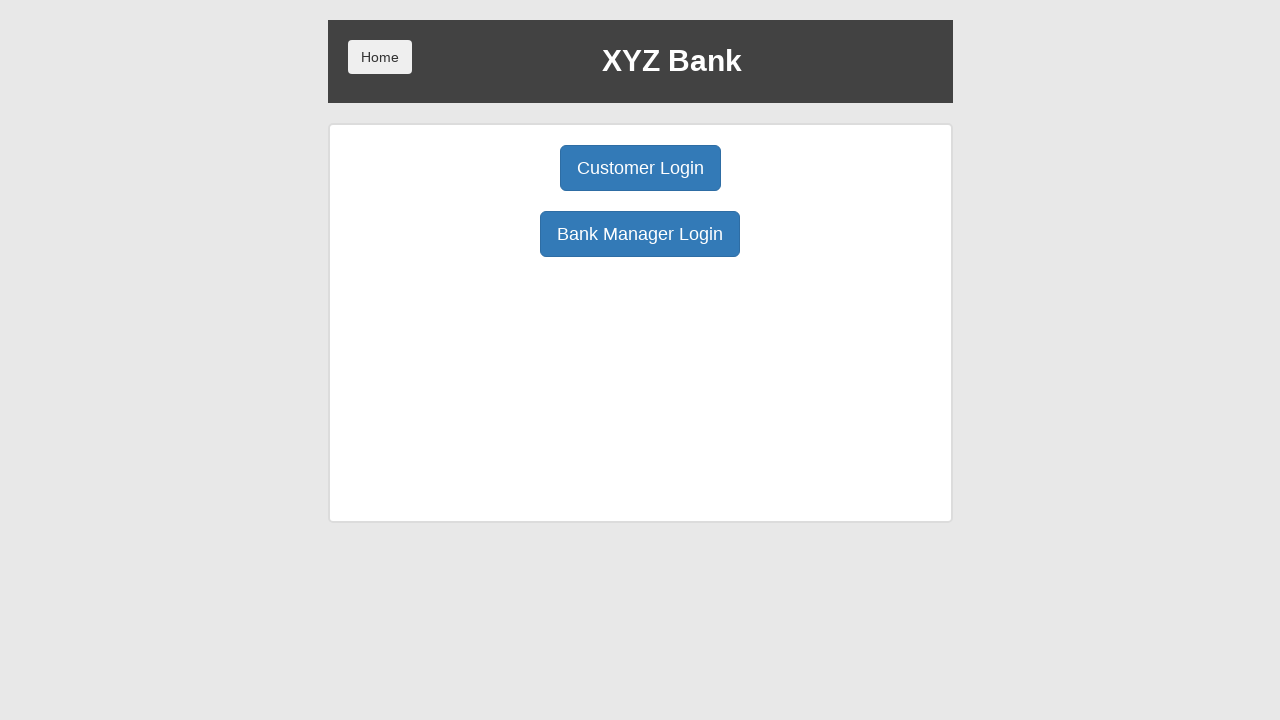

Clicked Customer Login button at (640, 168) on button[ng-click='customer()']
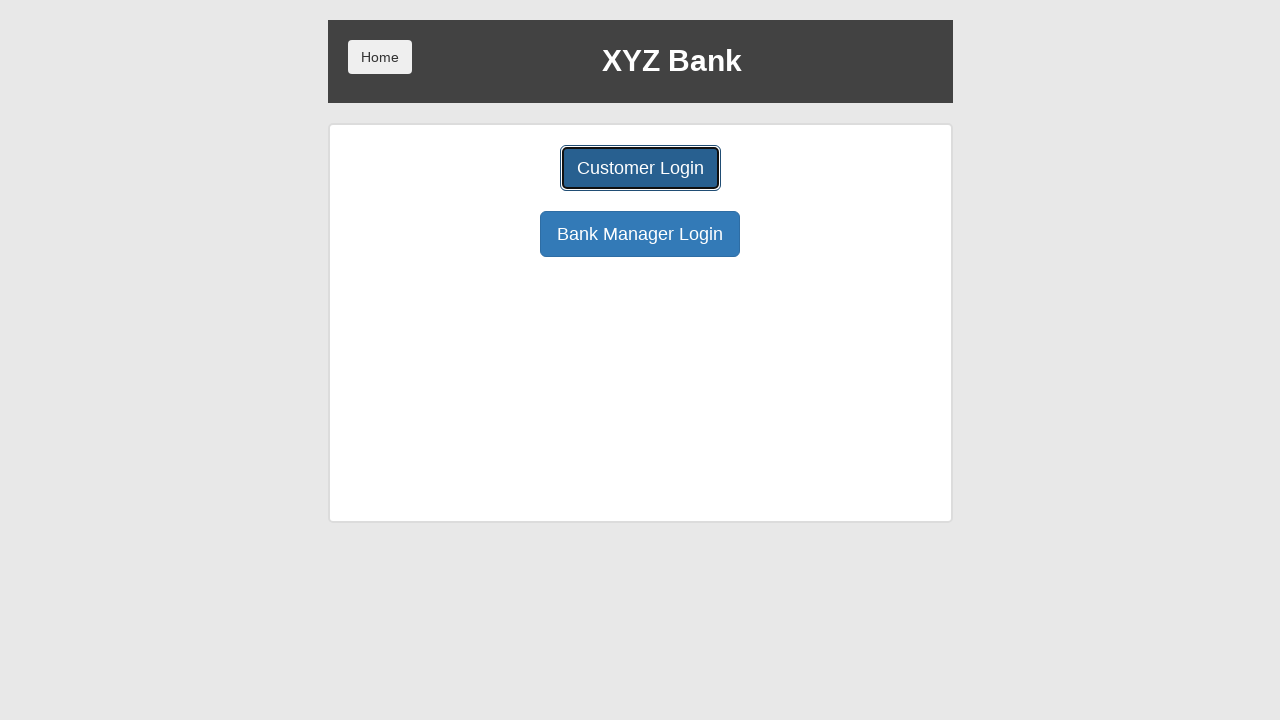

Selected Harry Potter from customer dropdown on select#userSelect
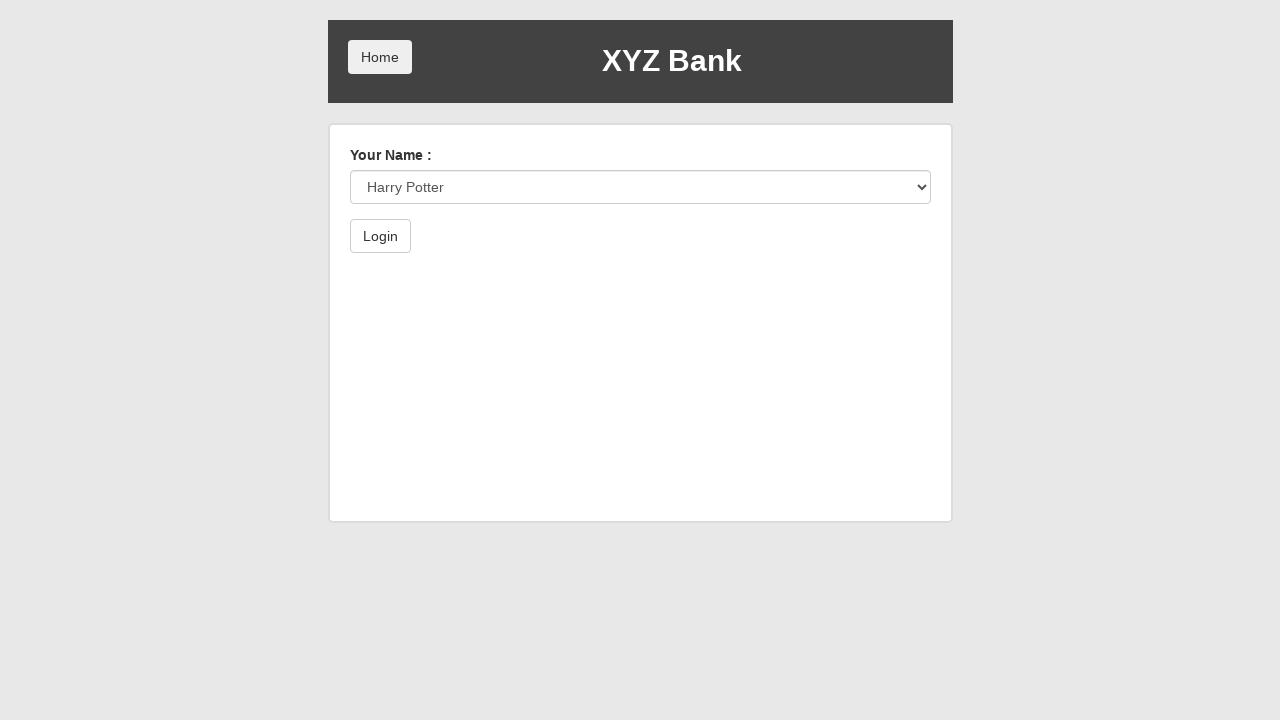

Clicked Login button to authenticate as Harry Potter at (380, 236) on button[type='submit']
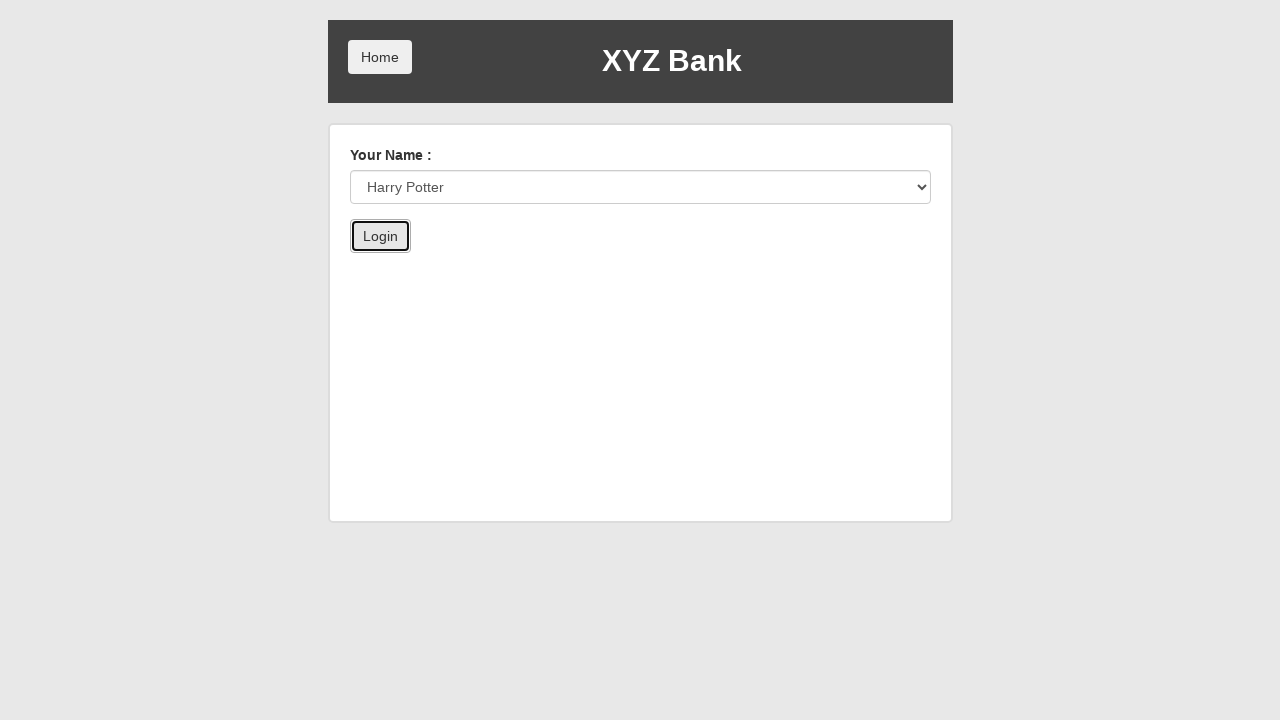

Clicked Deposit button to open deposit form at (652, 264) on button[ng-click='deposit()']
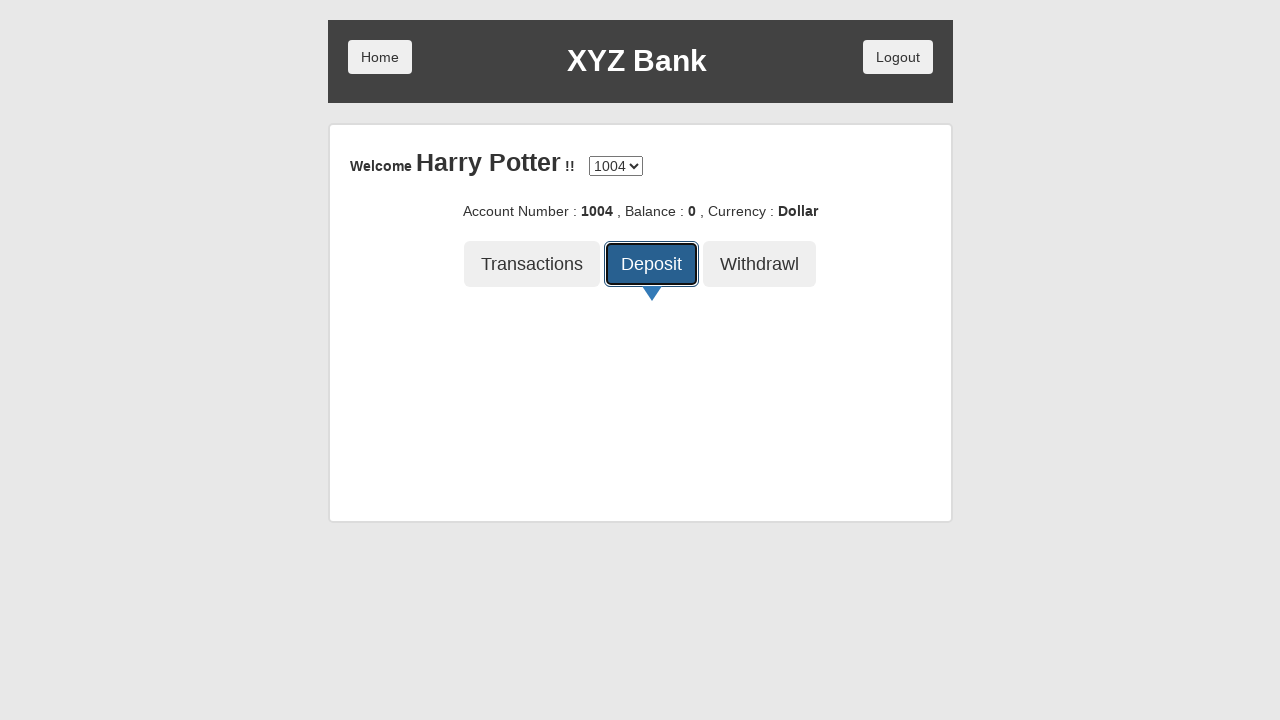

Entered deposit amount of 89 (Fibonacci number) on input[ng-model='amount']
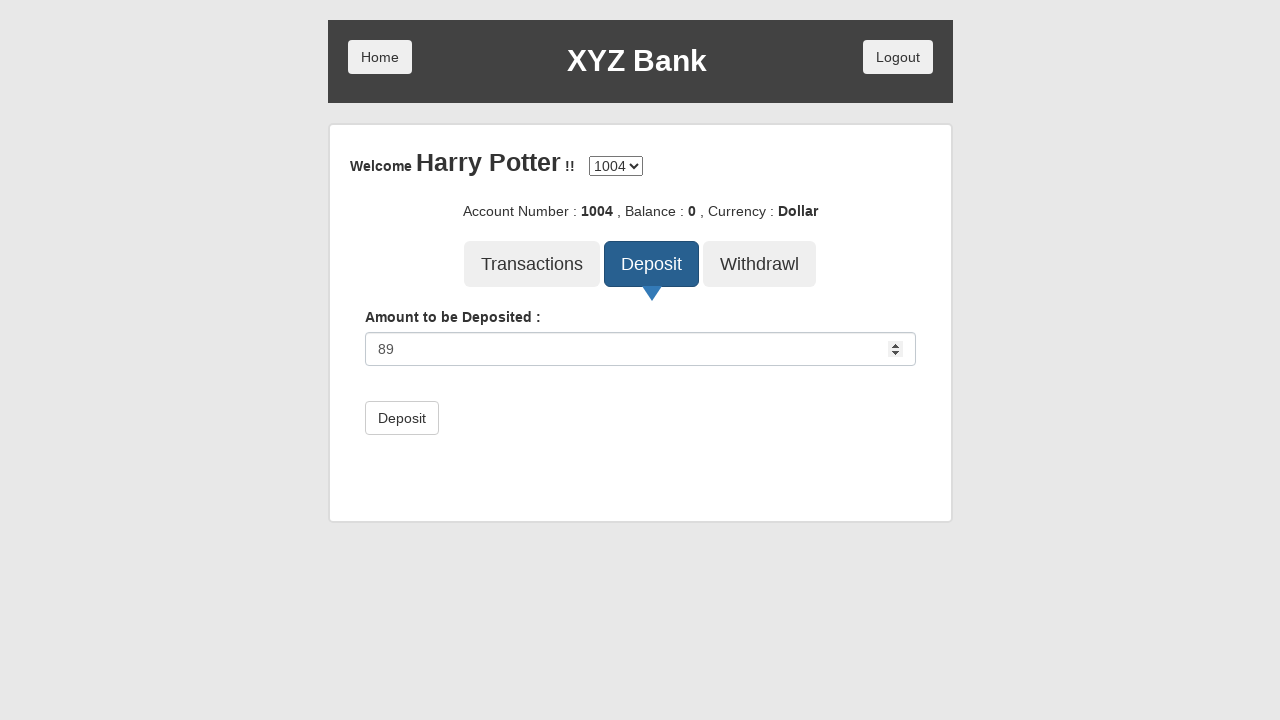

Submitted deposit transaction at (402, 418) on button[type='submit'][class*='btn-default']
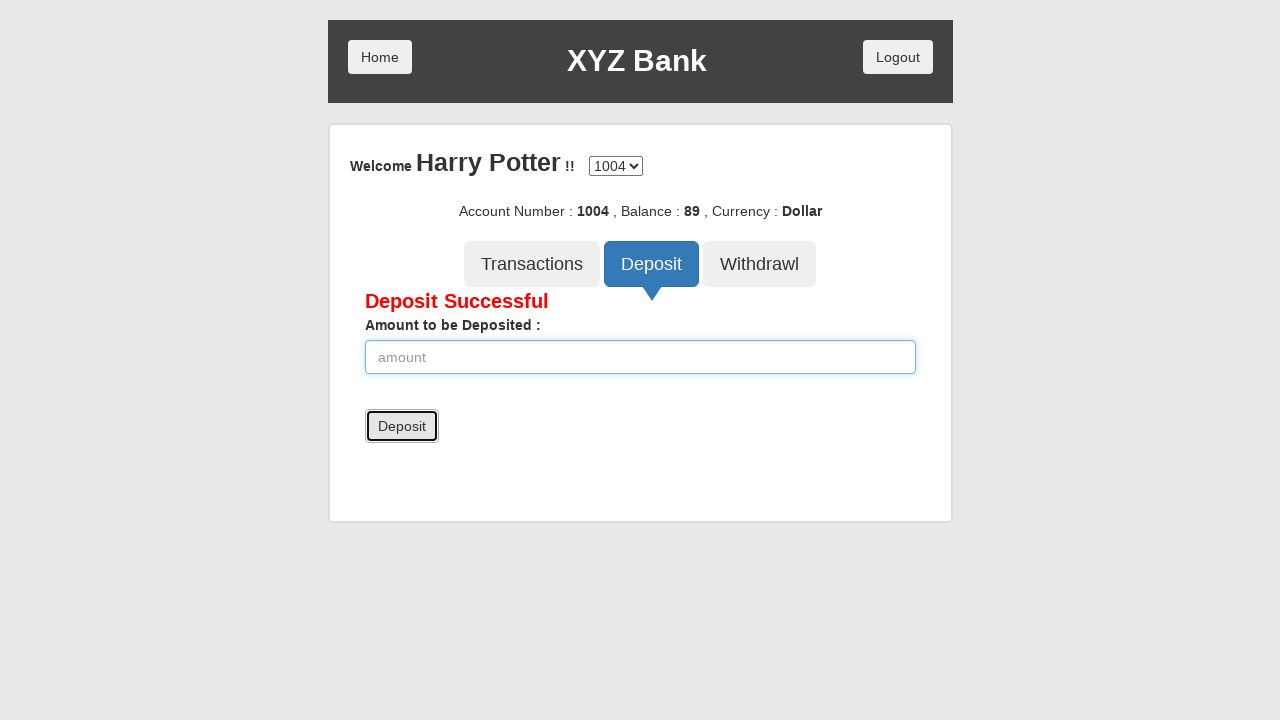

Clicked Withdrawal button to open withdrawal form at (760, 264) on button[ng-click='withdrawl()']
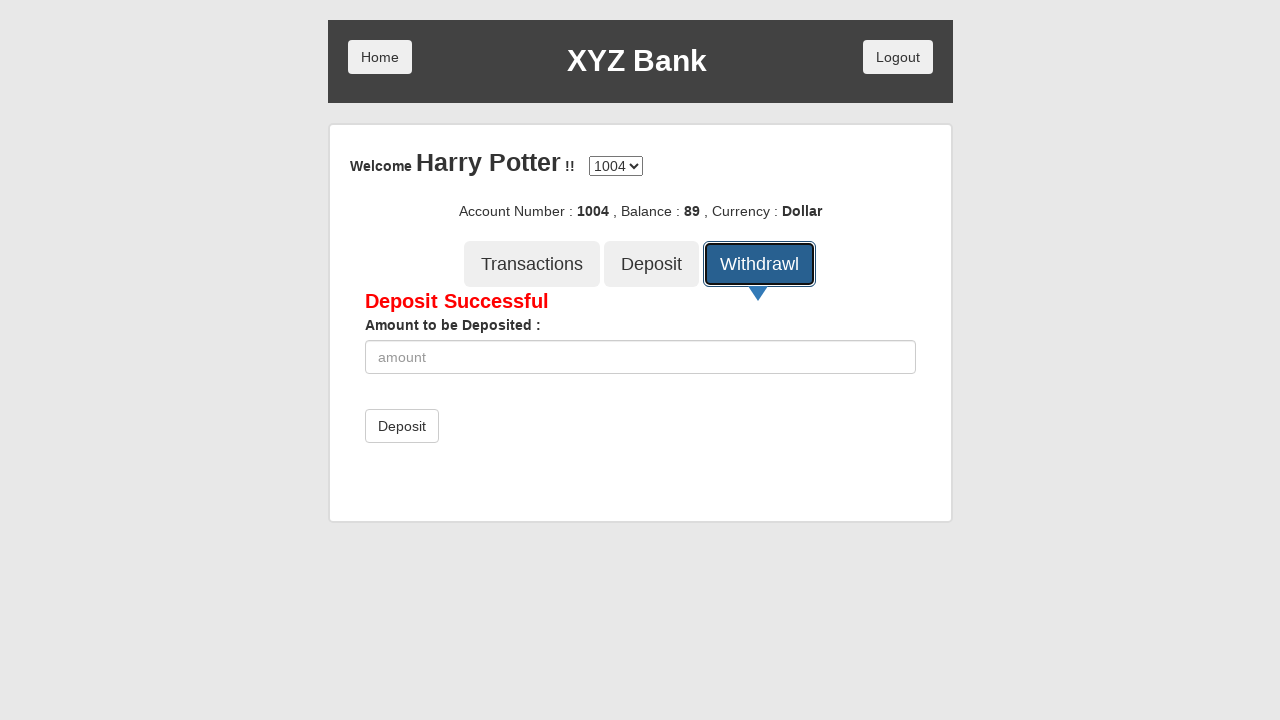

Entered withdrawal amount of 89 (Fibonacci number) on input[ng-model='amount']
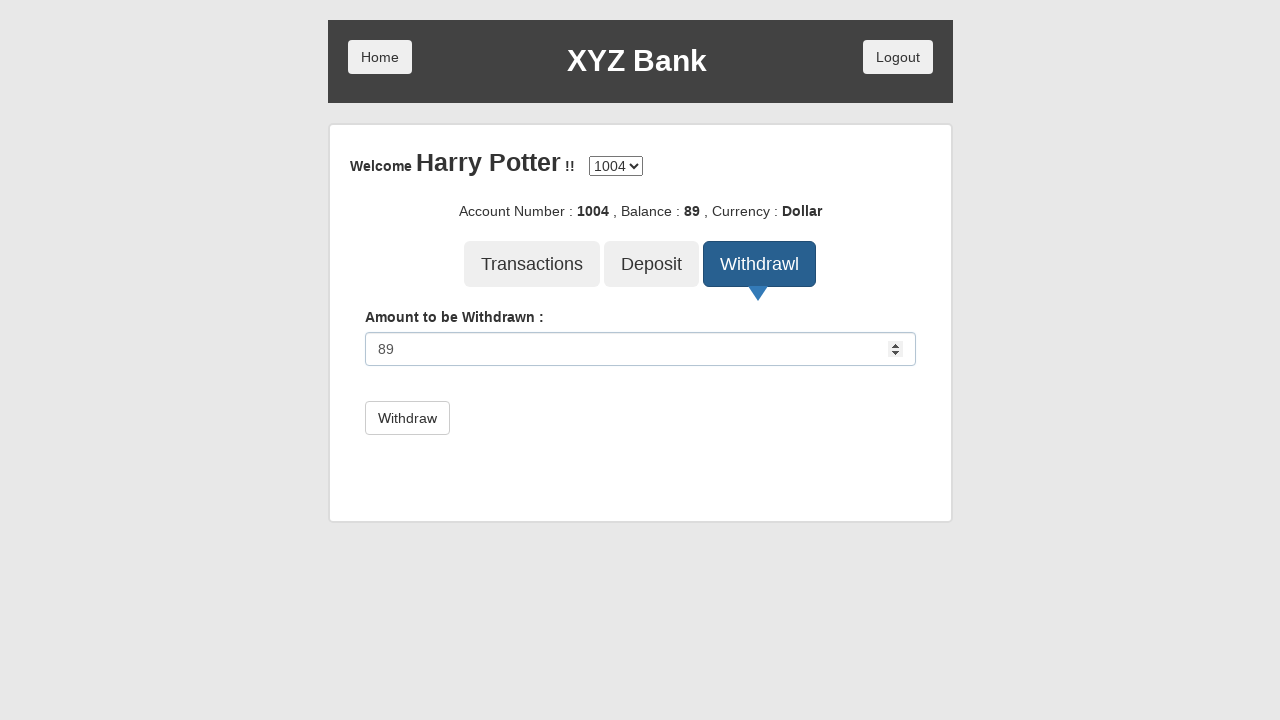

Submitted withdrawal transaction at (407, 418) on button[type='submit'][class*='btn-default']
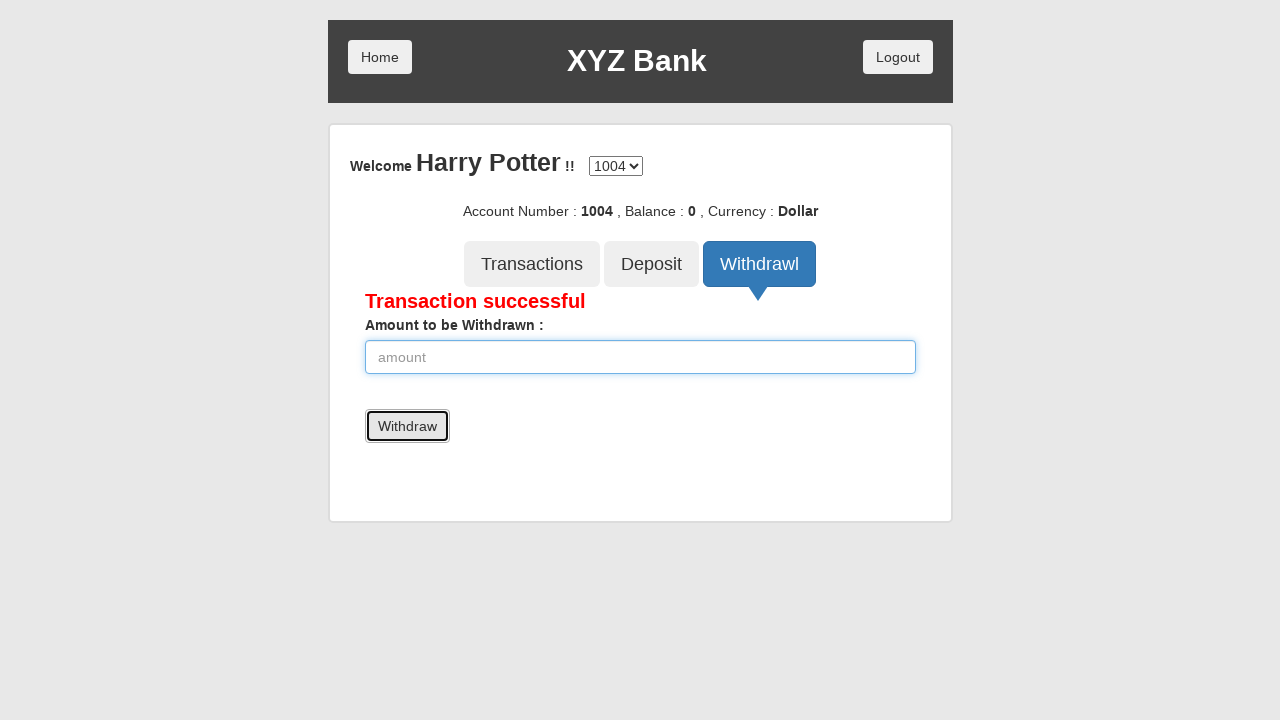

Balance displayed and verified as zero after equal deposit and withdrawal
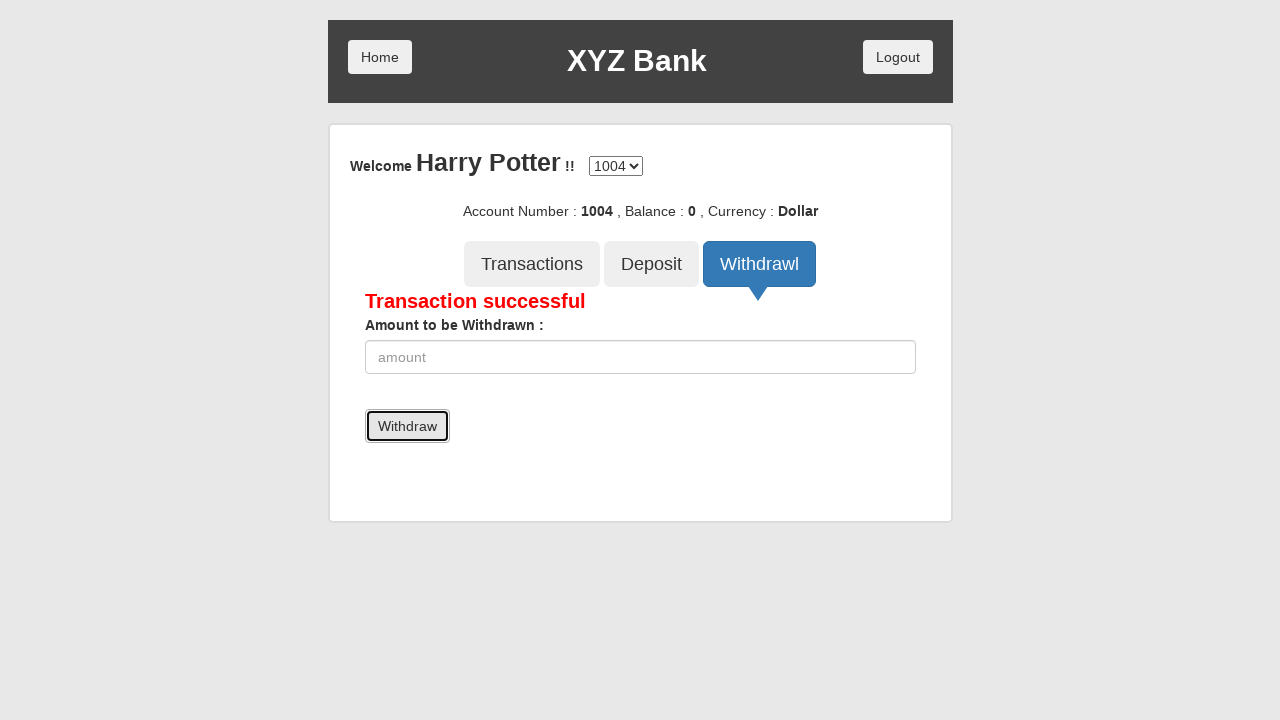

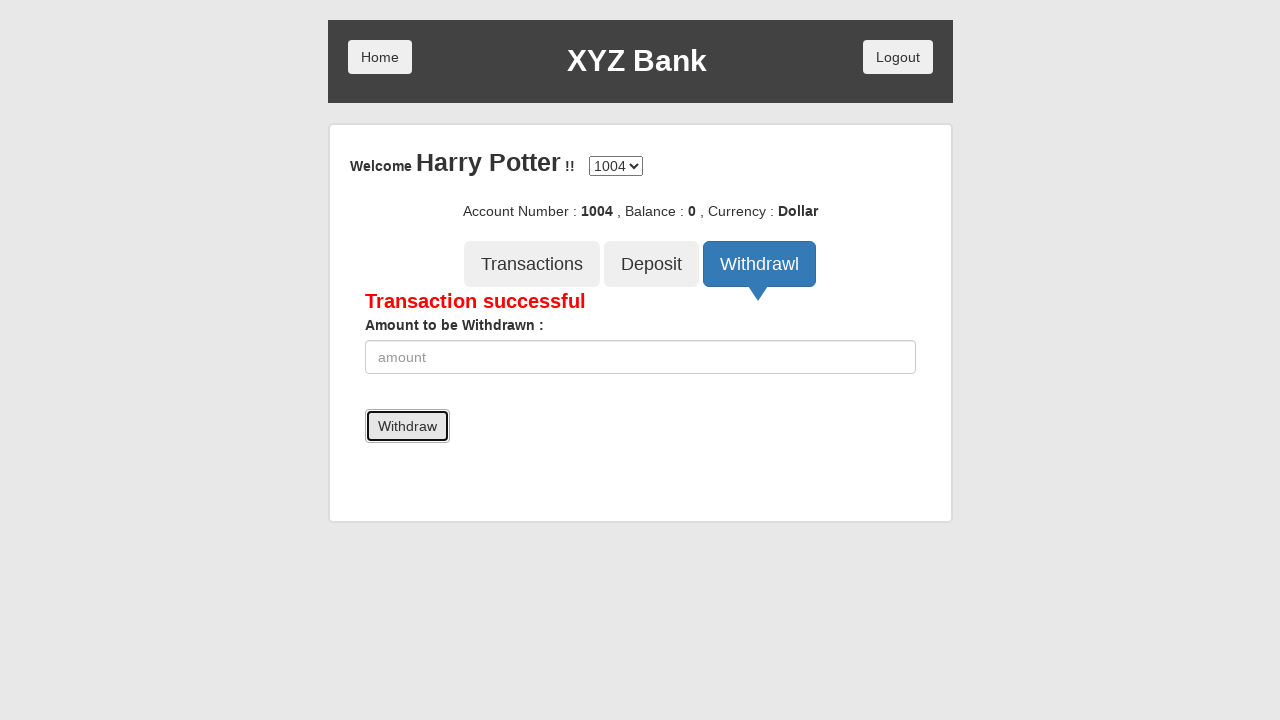